Tests the text box form by filling in all fields (name, email, current and permanent addresses), submitting the form, and verifying the output area displays the entered data correctly.

Starting URL: https://demoqa.com/text-box

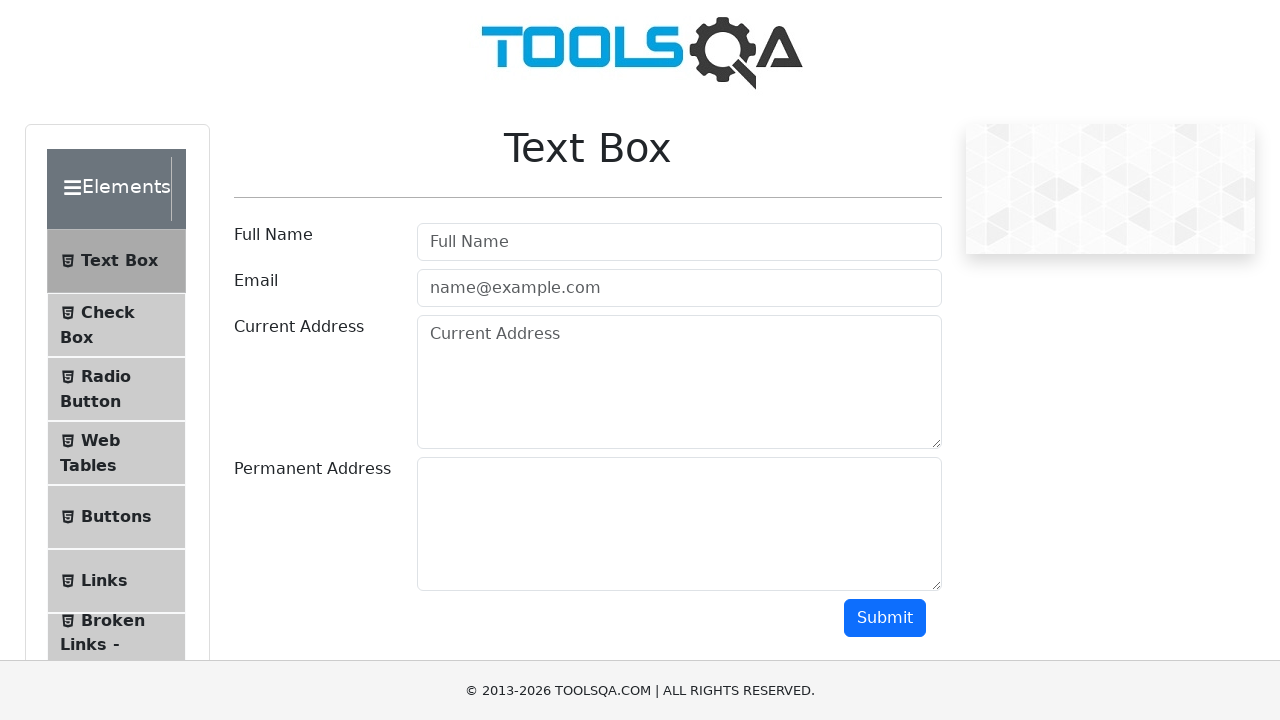

Scrolled text box form into view
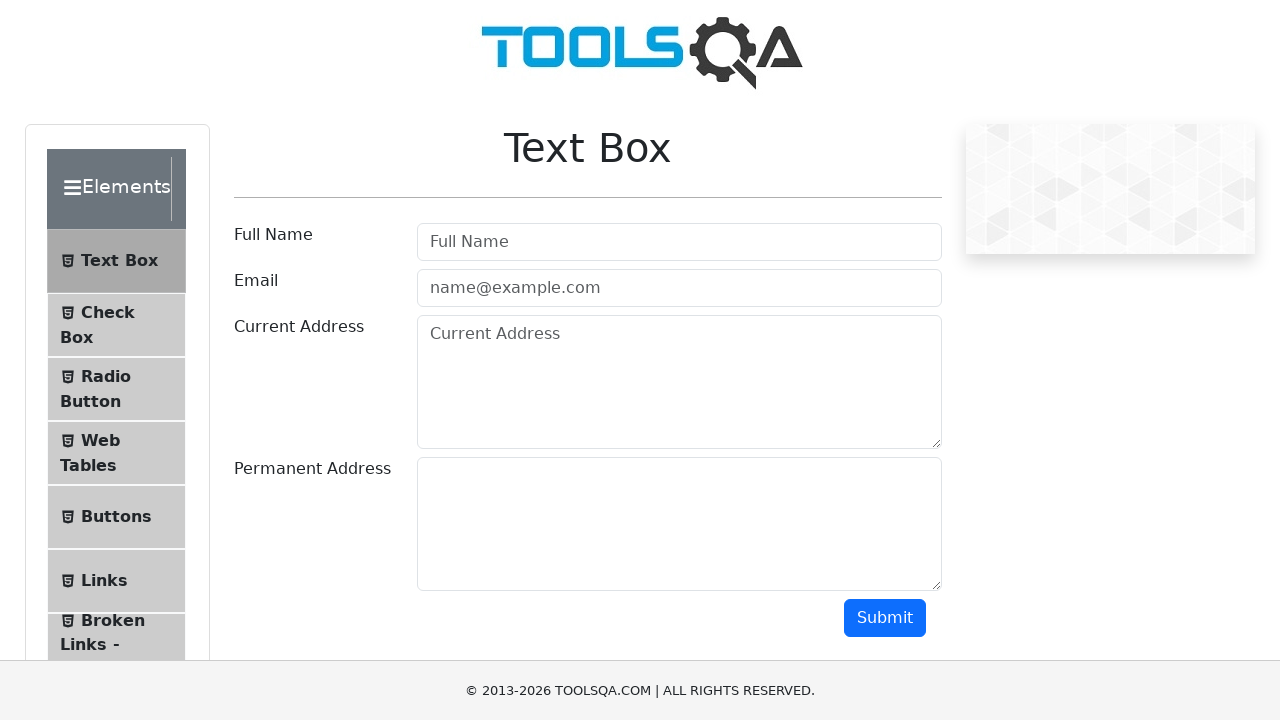

Filled name field with 'Name' on #userName
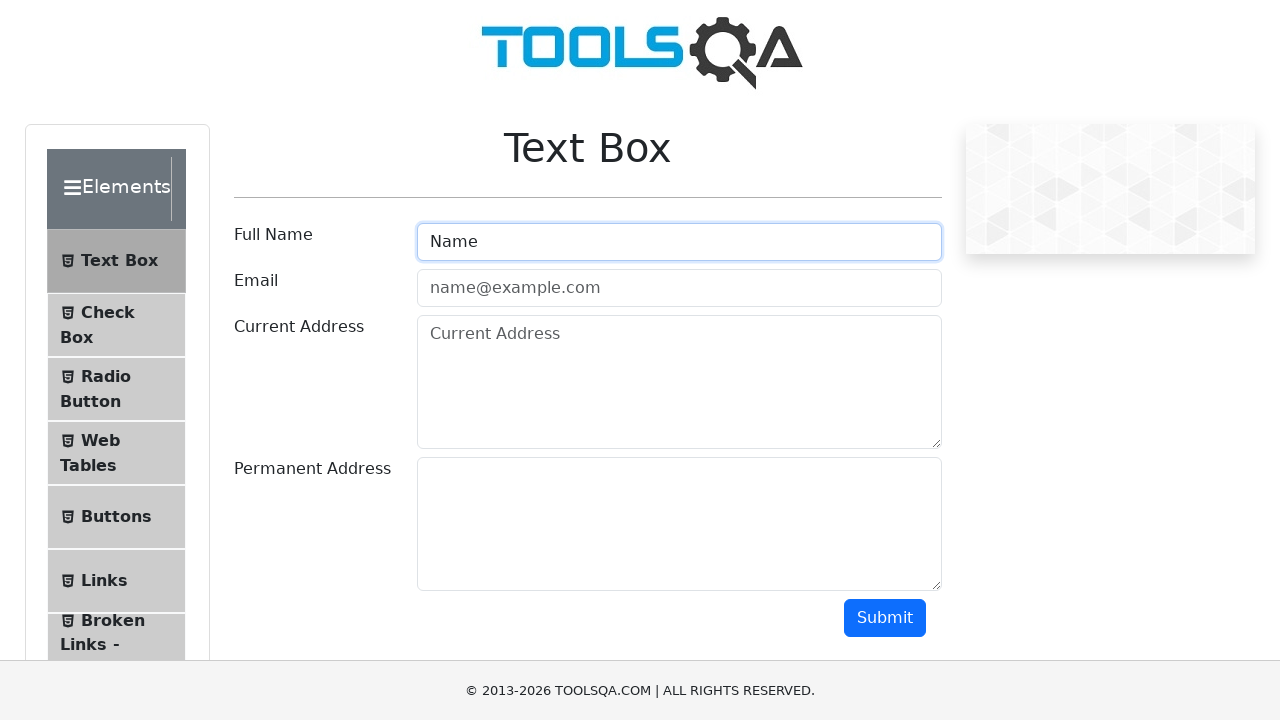

Filled email field with 'testmail@gmail.com' on #userEmail
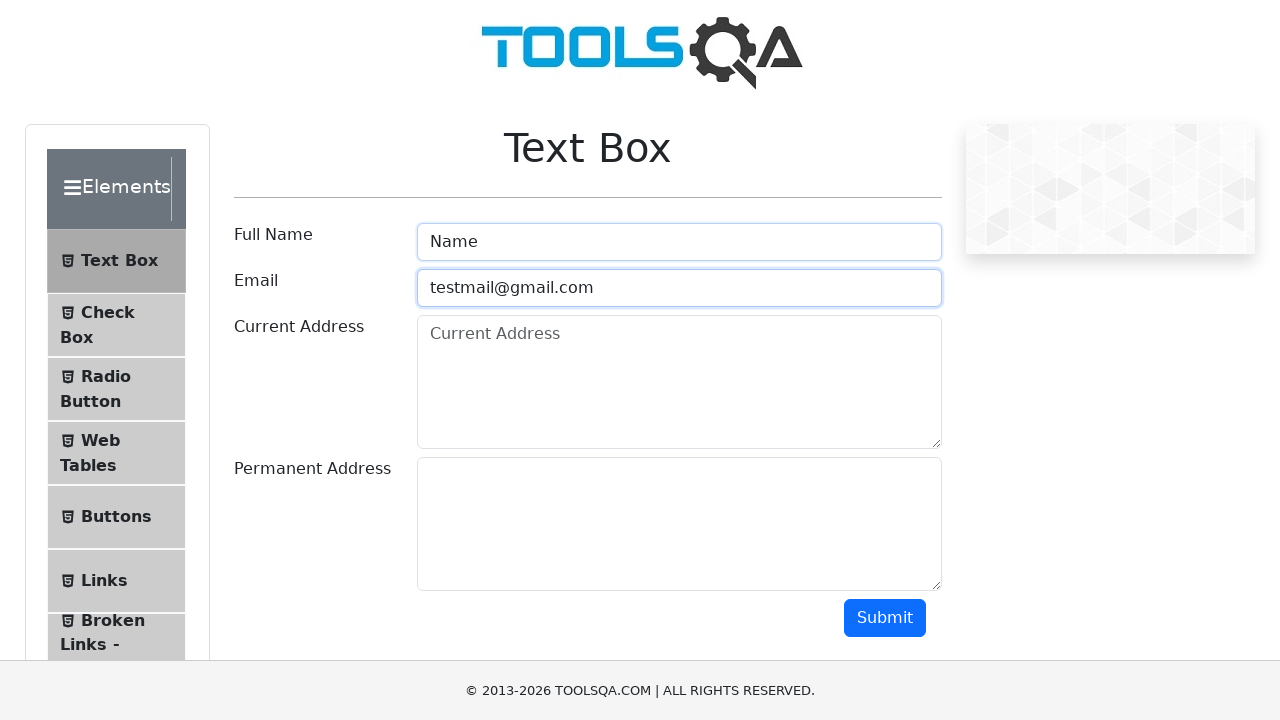

Filled current address field with 'Current' on #currentAddress
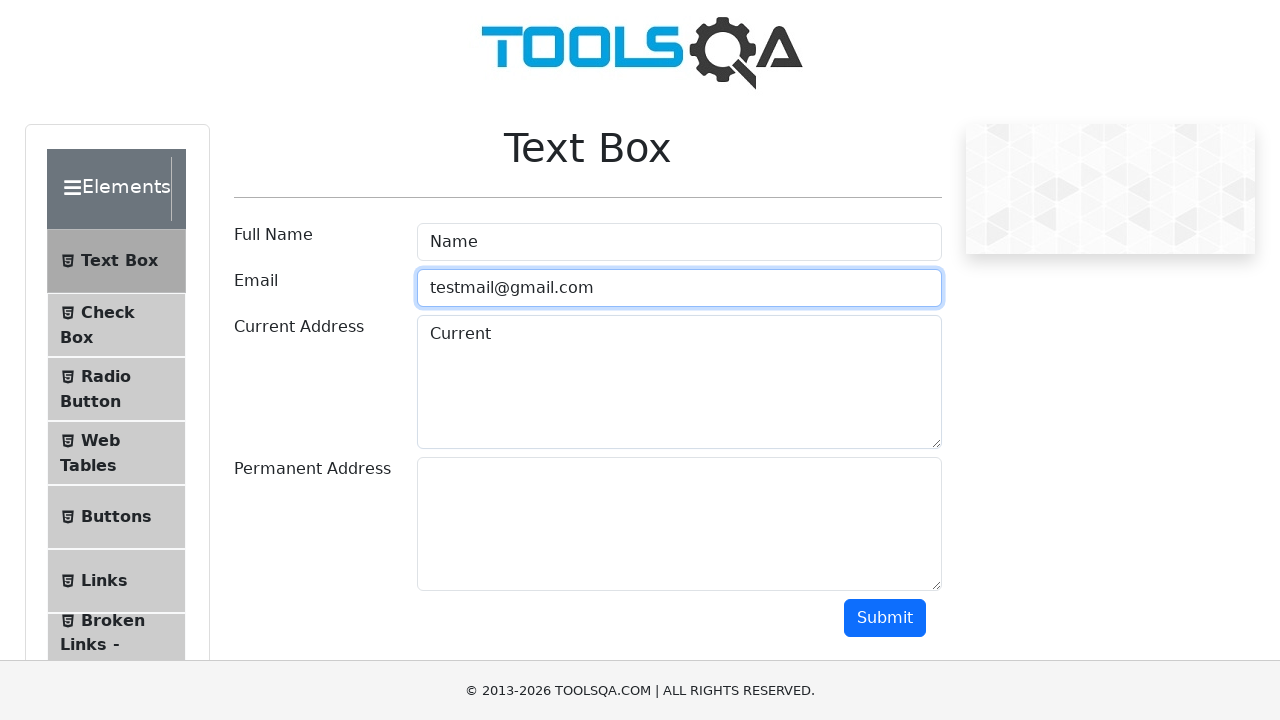

Filled permanent address field with 'Permanent' on #permanentAddress
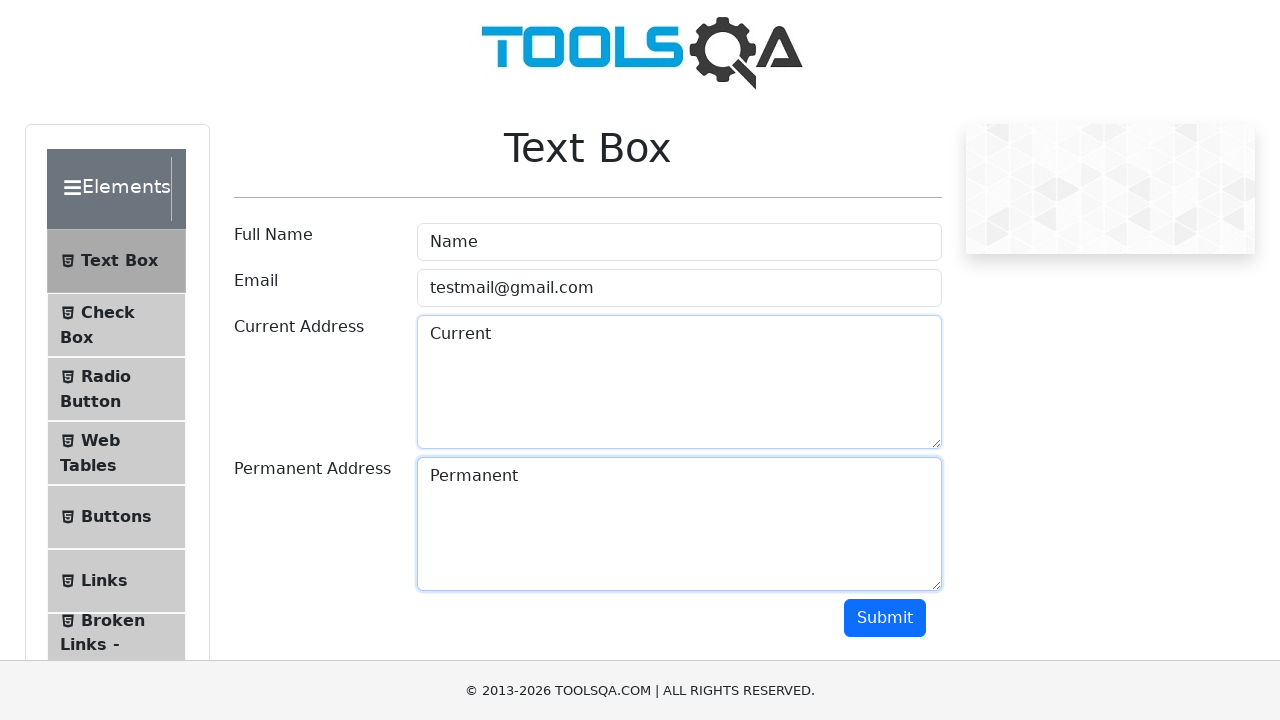

Scrolled submit button into view
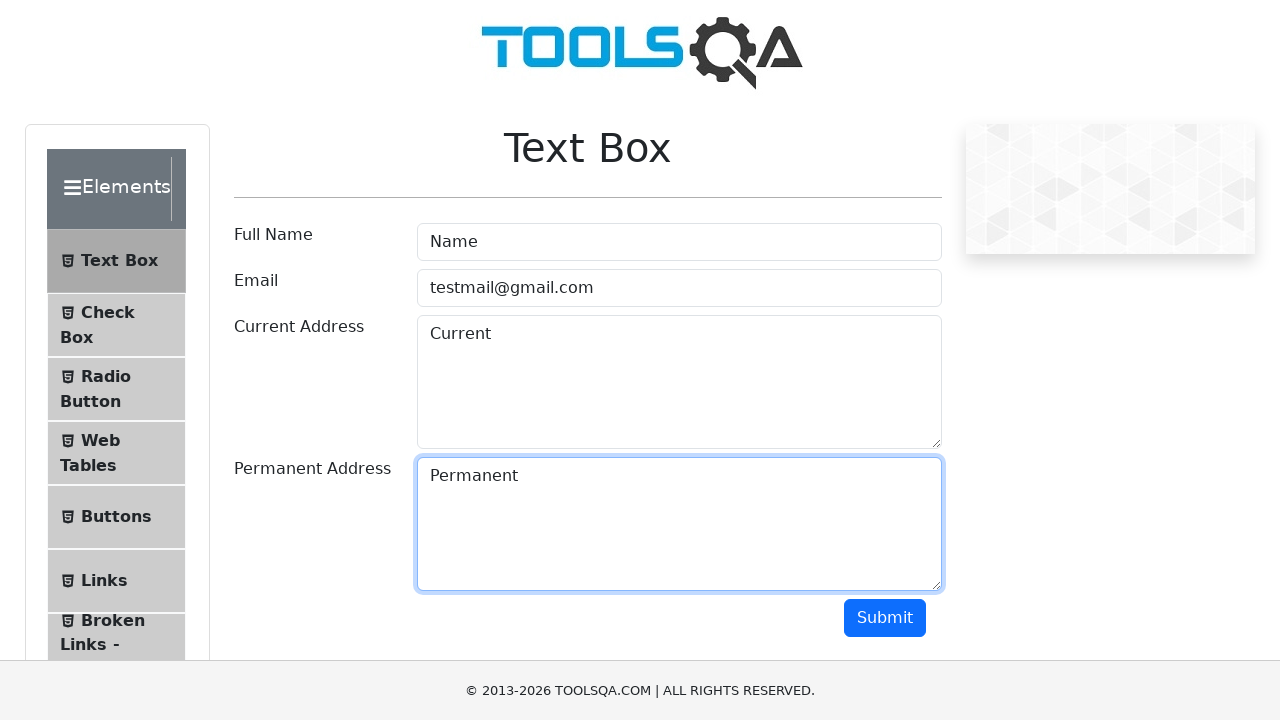

Clicked submit button to submit form at (885, 618) on #submit
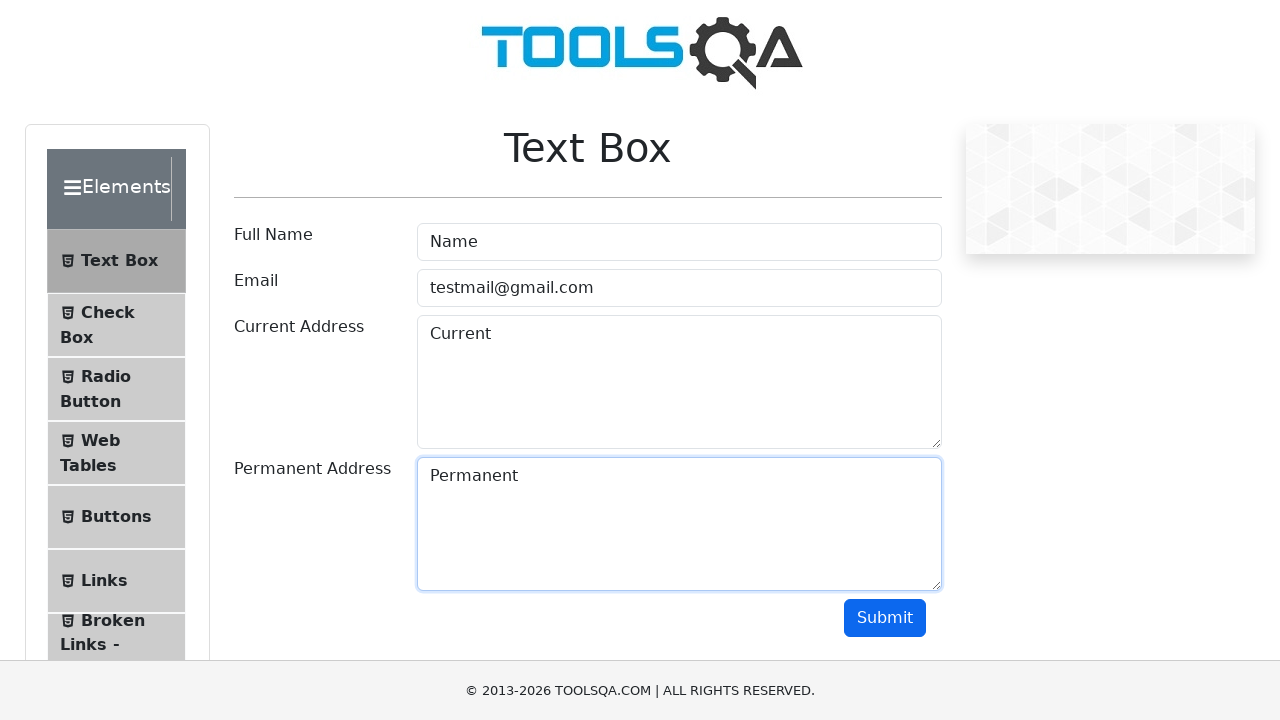

Output area loaded after form submission
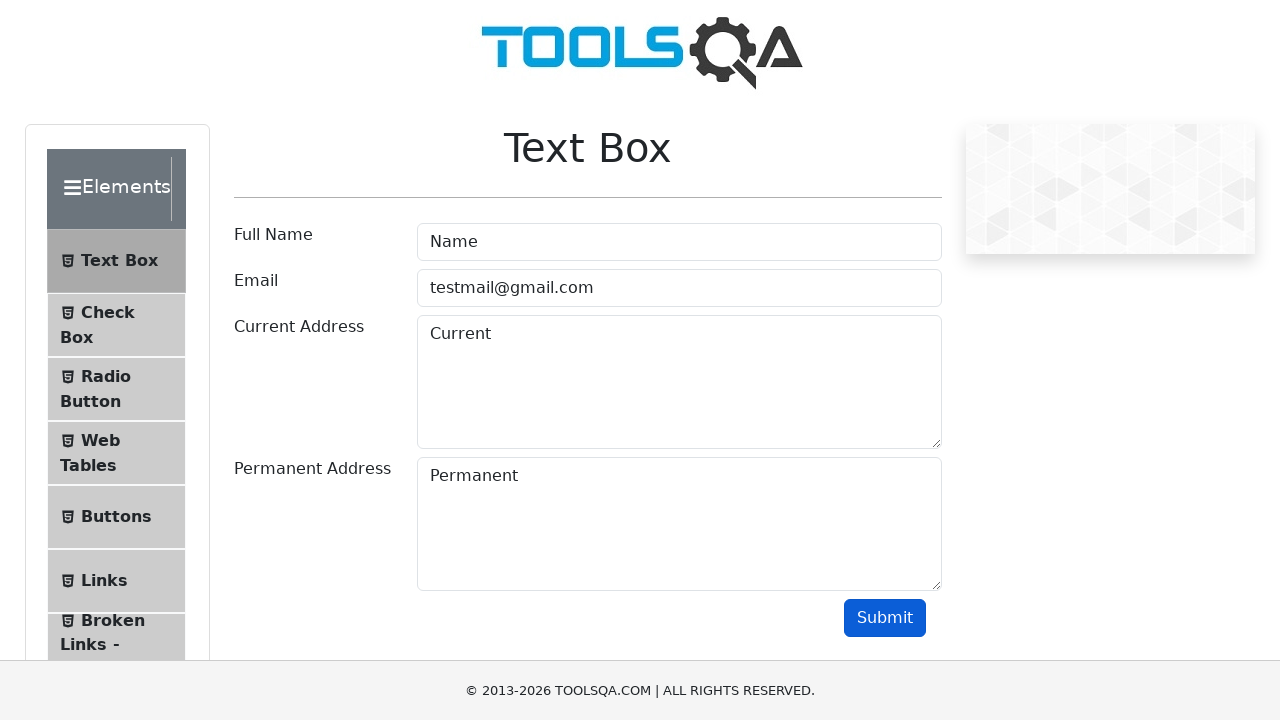

Verified output area is visible
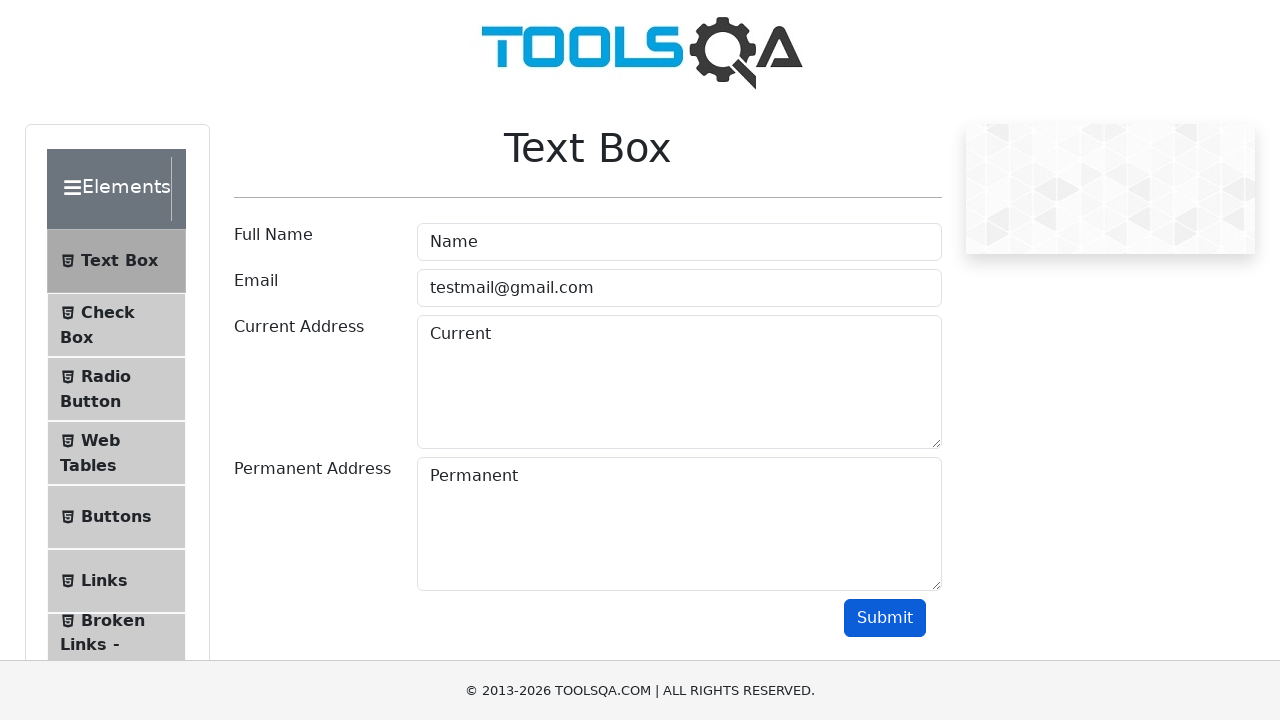

Verified name 'Name' appears in output
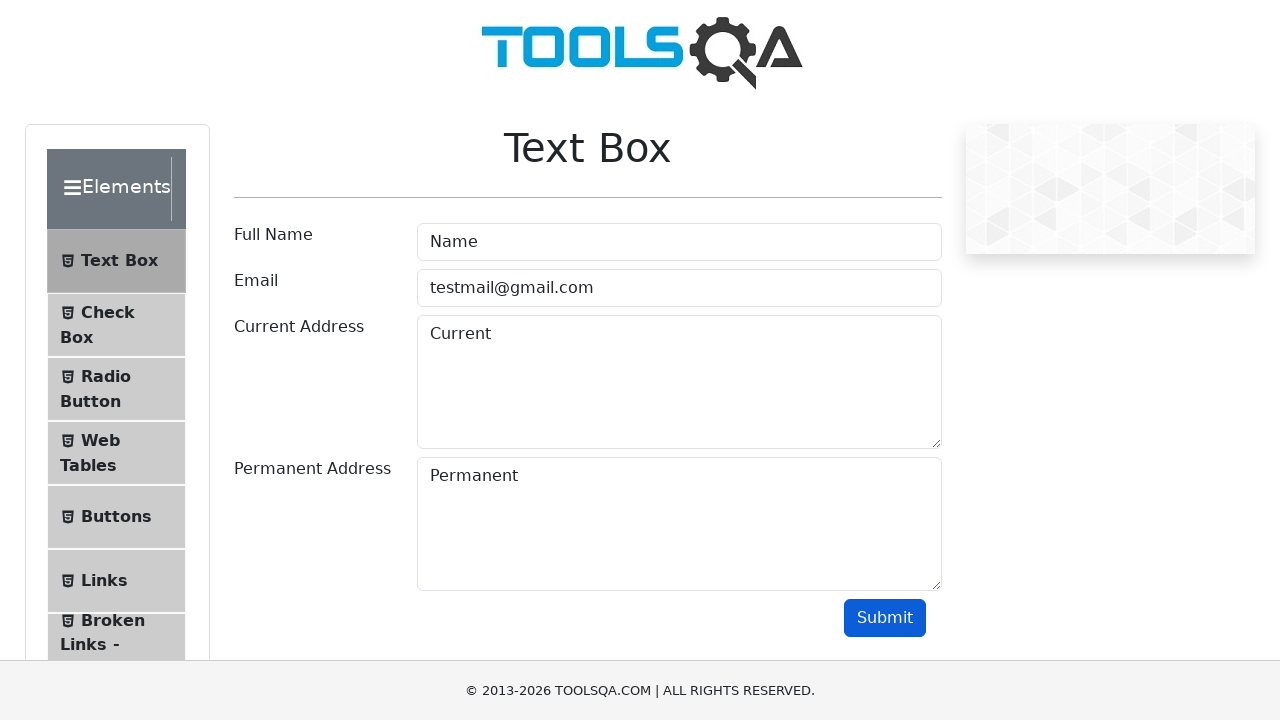

Verified email 'testmail@gmail.com' appears in output
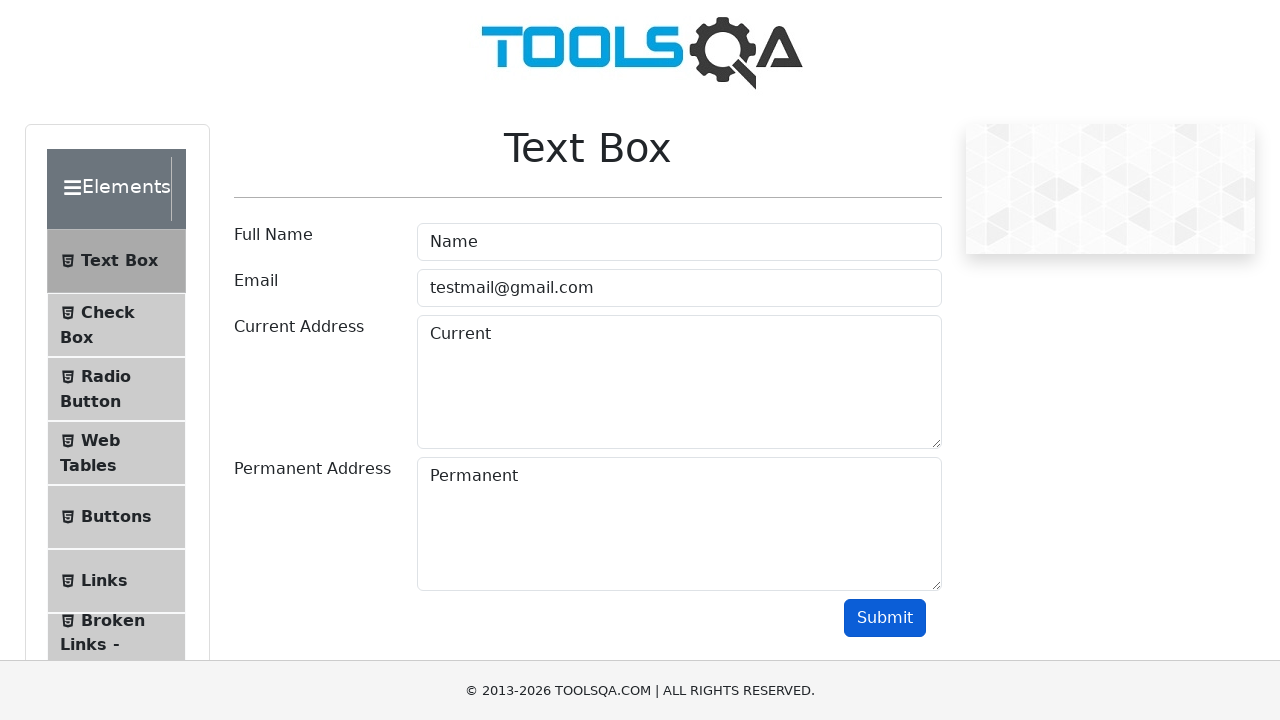

Verified current address 'Current' appears in output
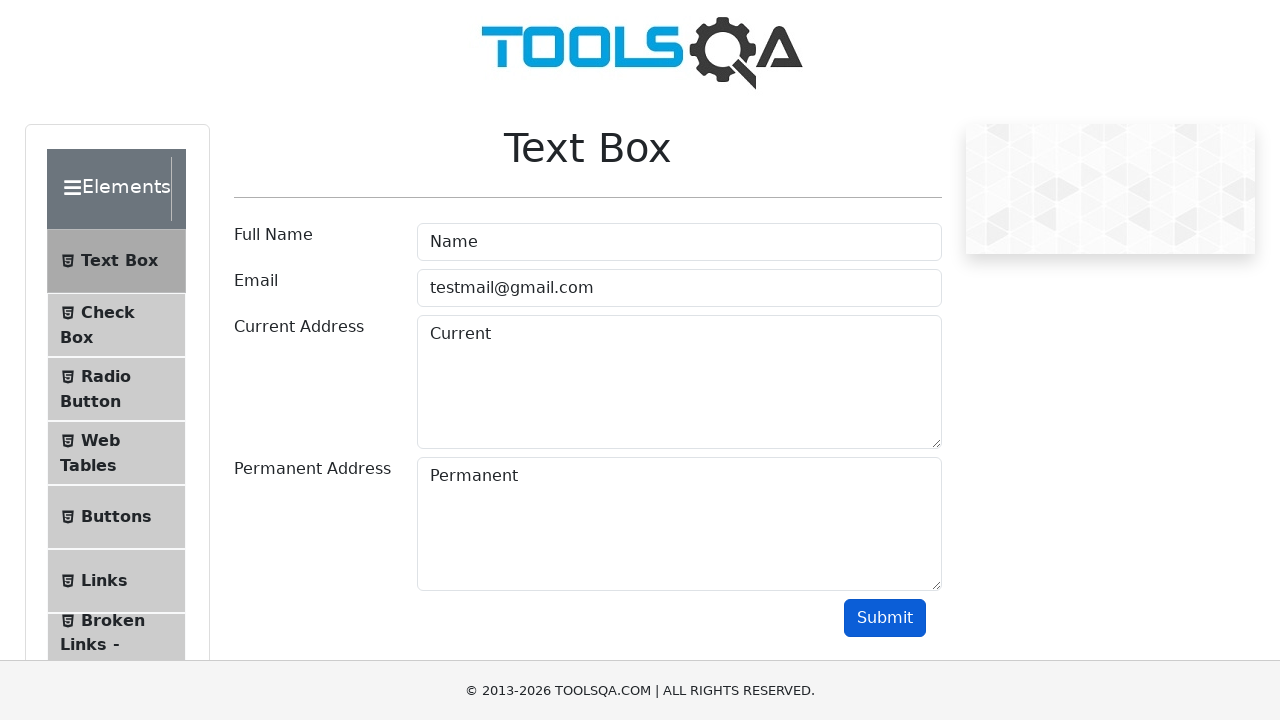

Verified permanent address 'Permanent' appears in output
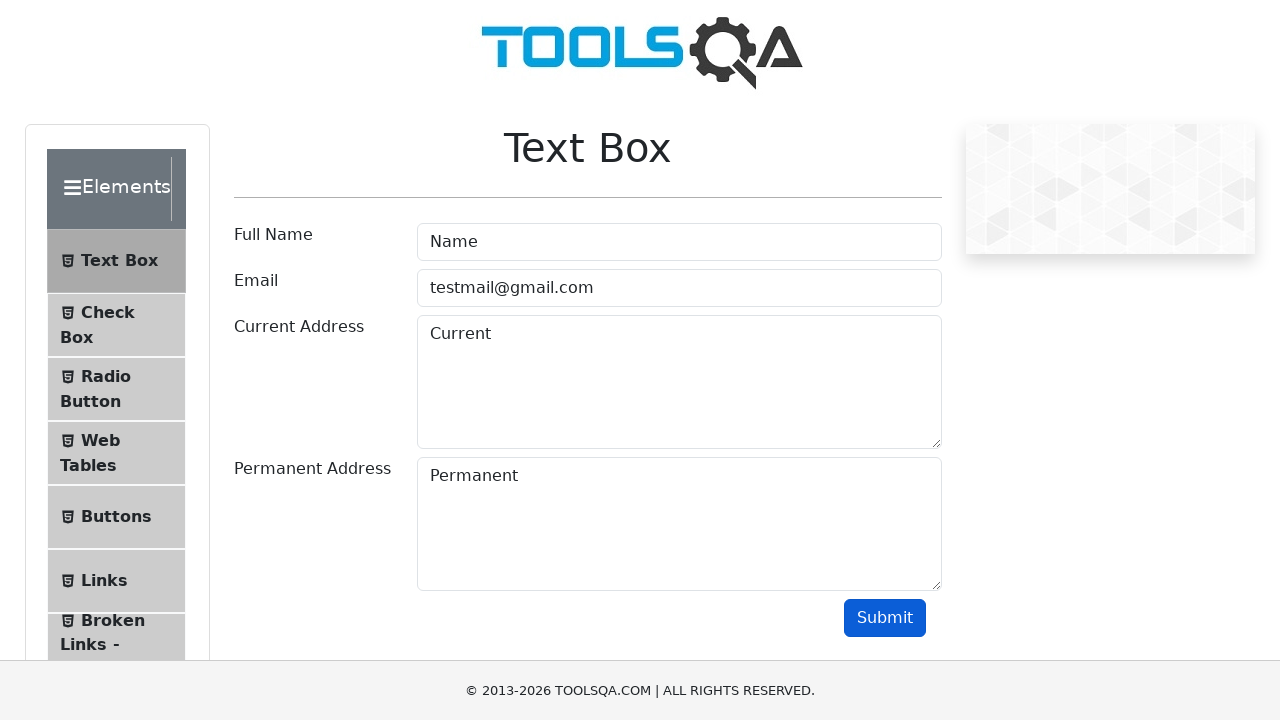

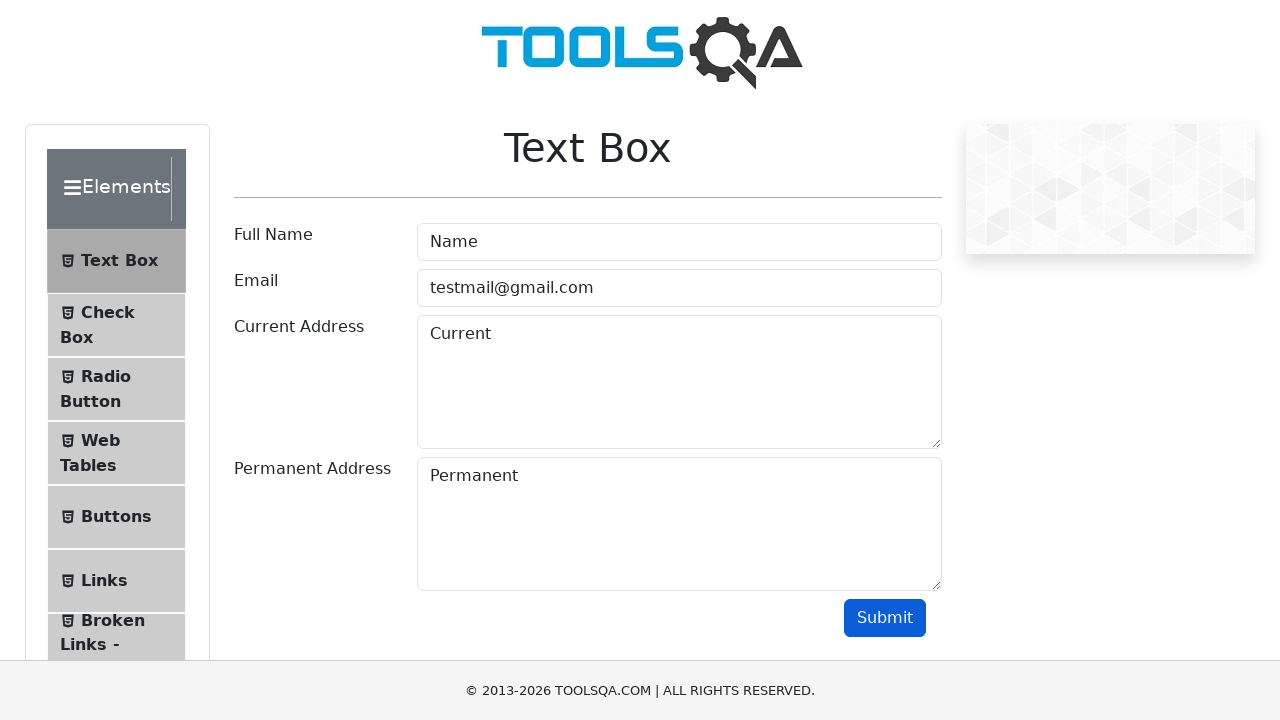